Tests navigation on Apple India website by clicking a "Learn More" link to verify basic page interaction and navigation functionality.

Starting URL: https://www.apple.com/in

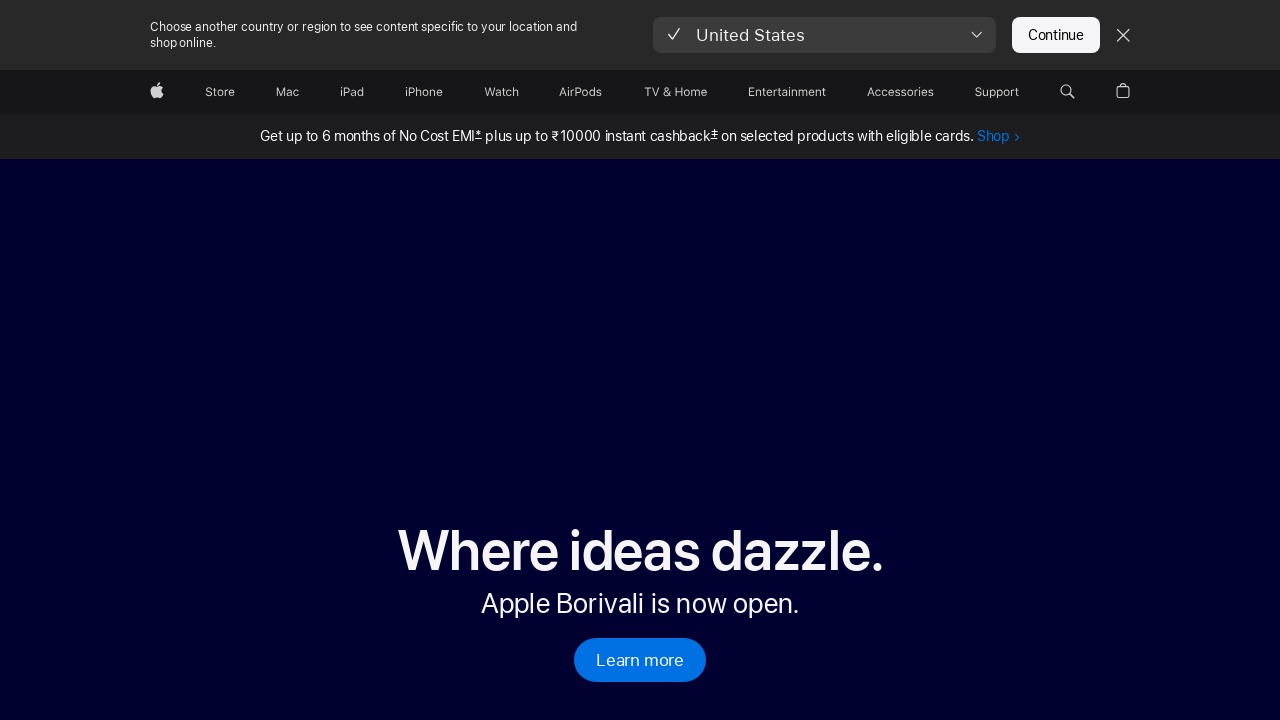

Waited for 'Learn more' link to be present on Apple India homepage
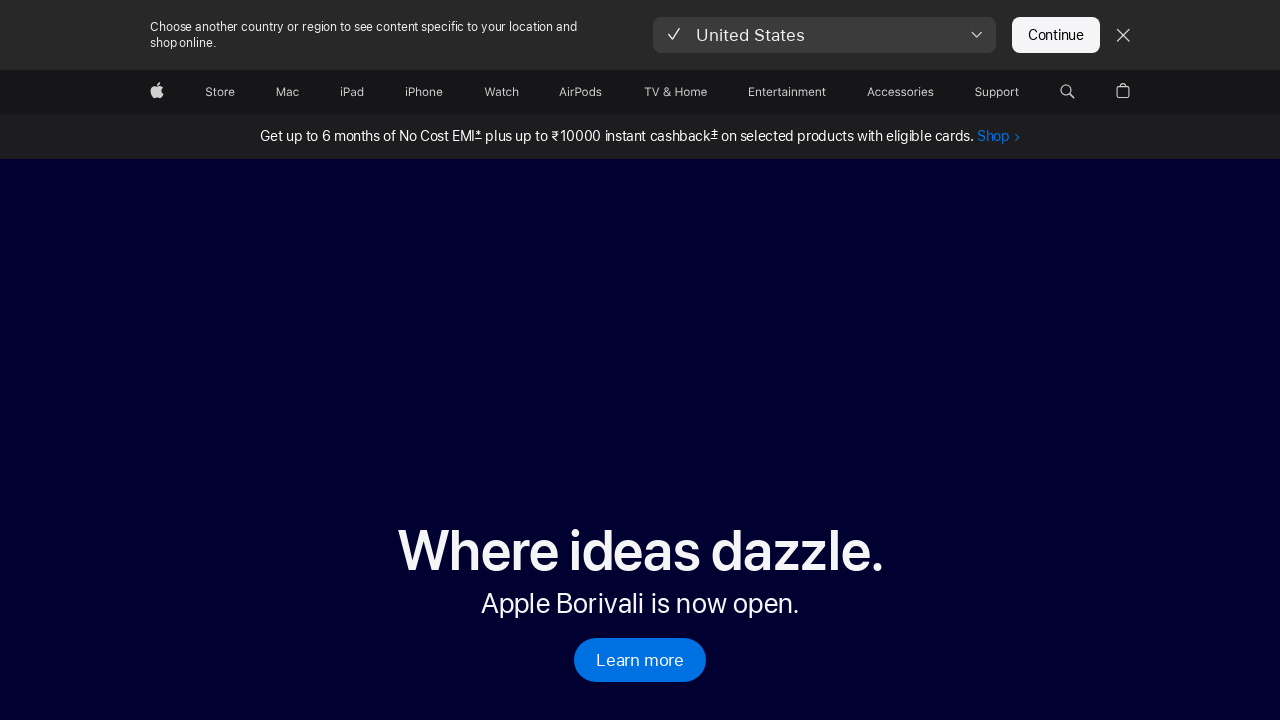

Clicked the 'Learn more' link at (640, 660) on a:has-text('Learn more')
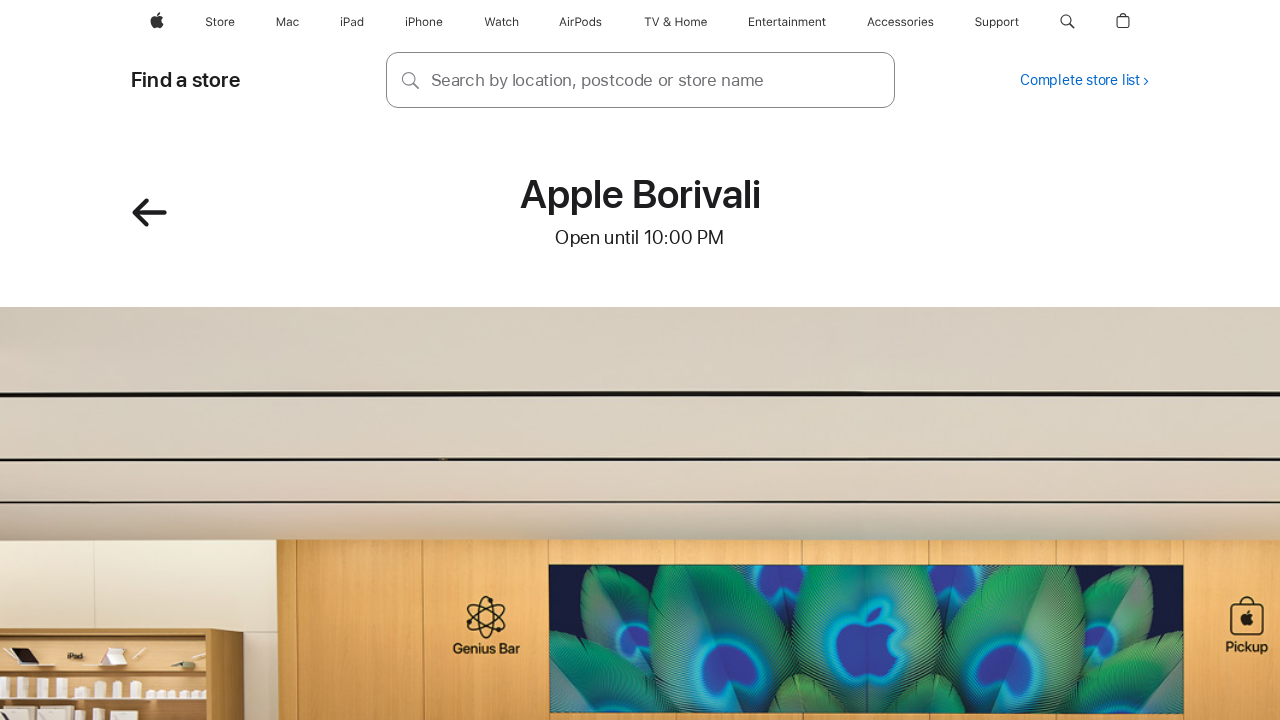

Page navigation completed and DOM content loaded
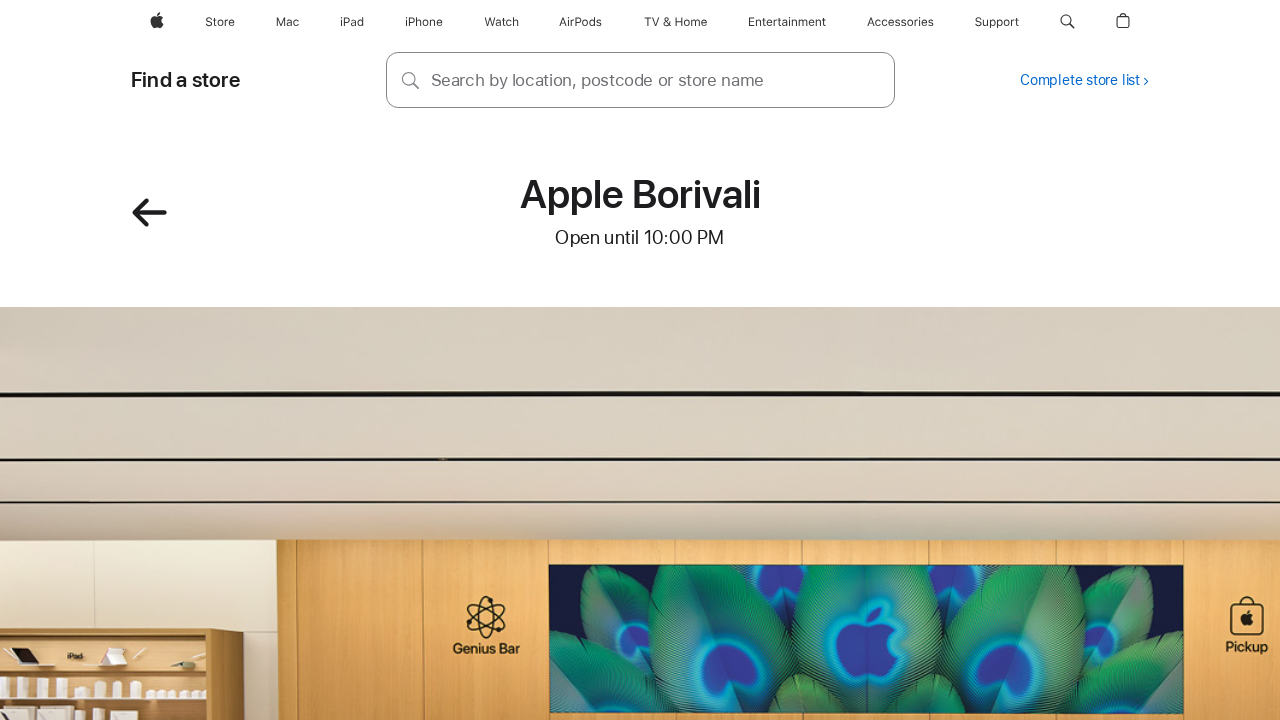

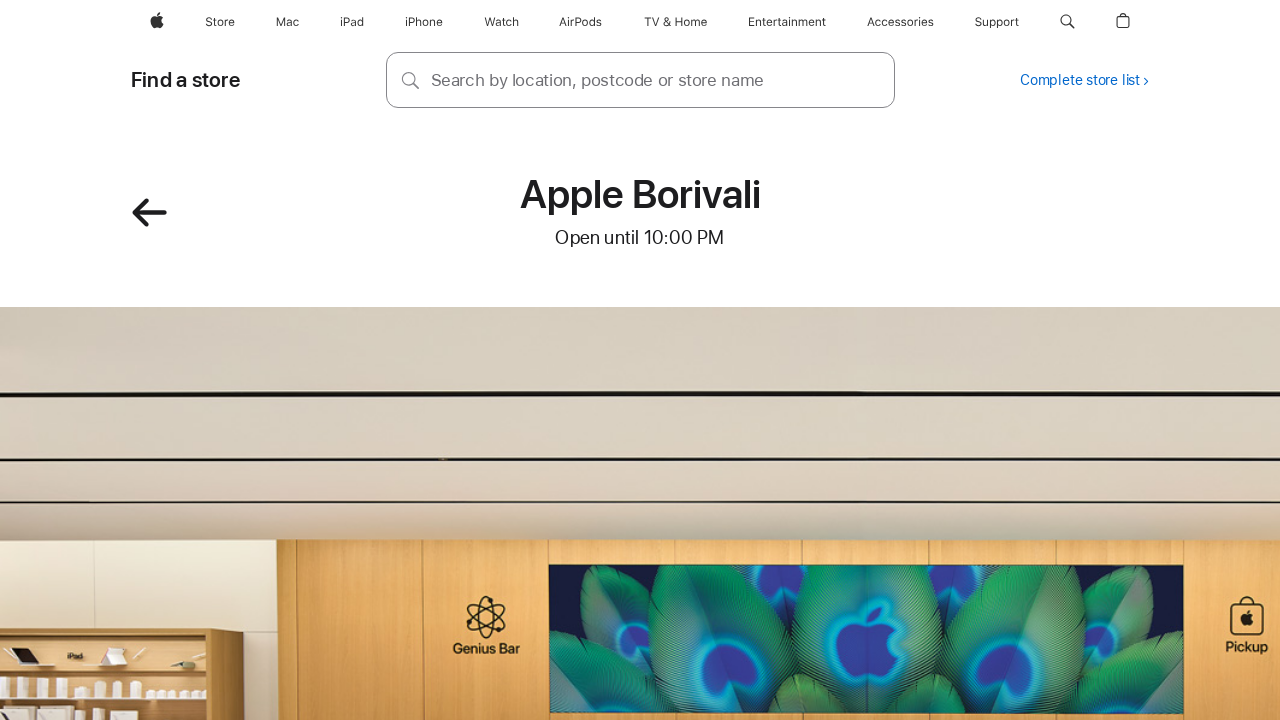